Tests a text box form by filling in user name, email, current address, and permanent address fields, then submitting the form

Starting URL: https://demoqa.com/text-box

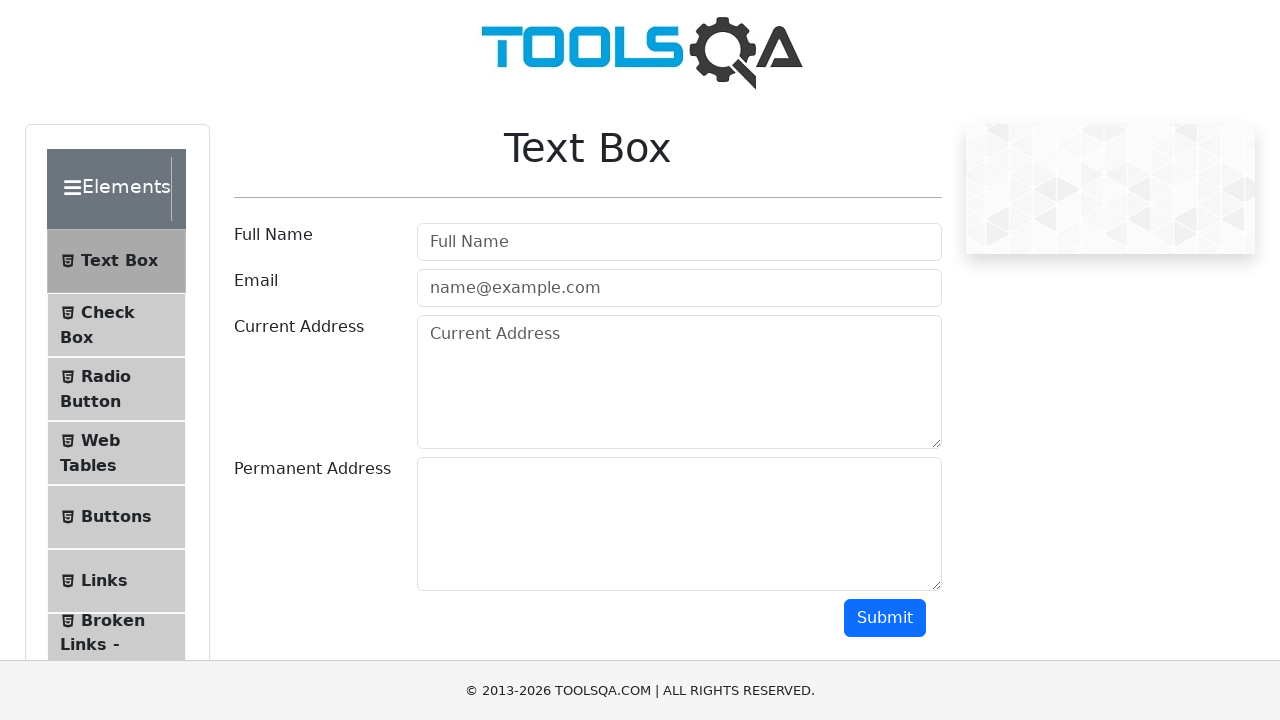

Filled user name field with 'ALex' on #userName
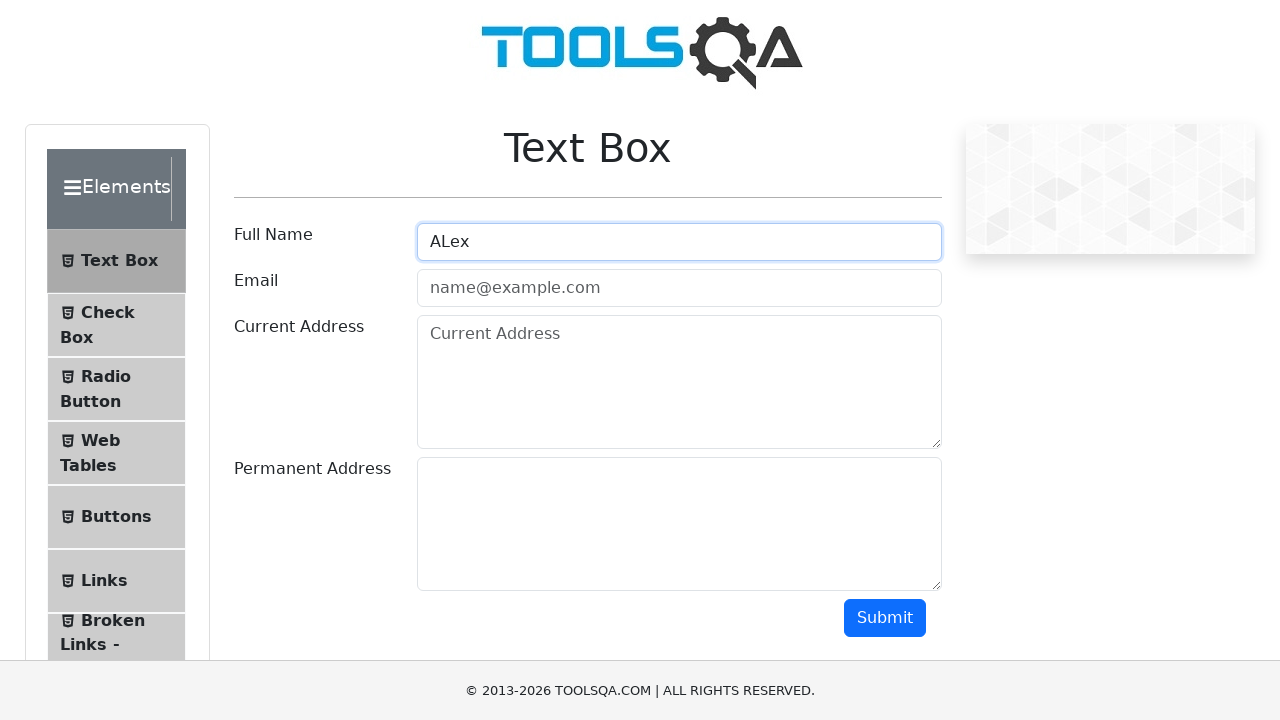

Filled email field with 'rdz.alex83@gmail.com' on #userEmail
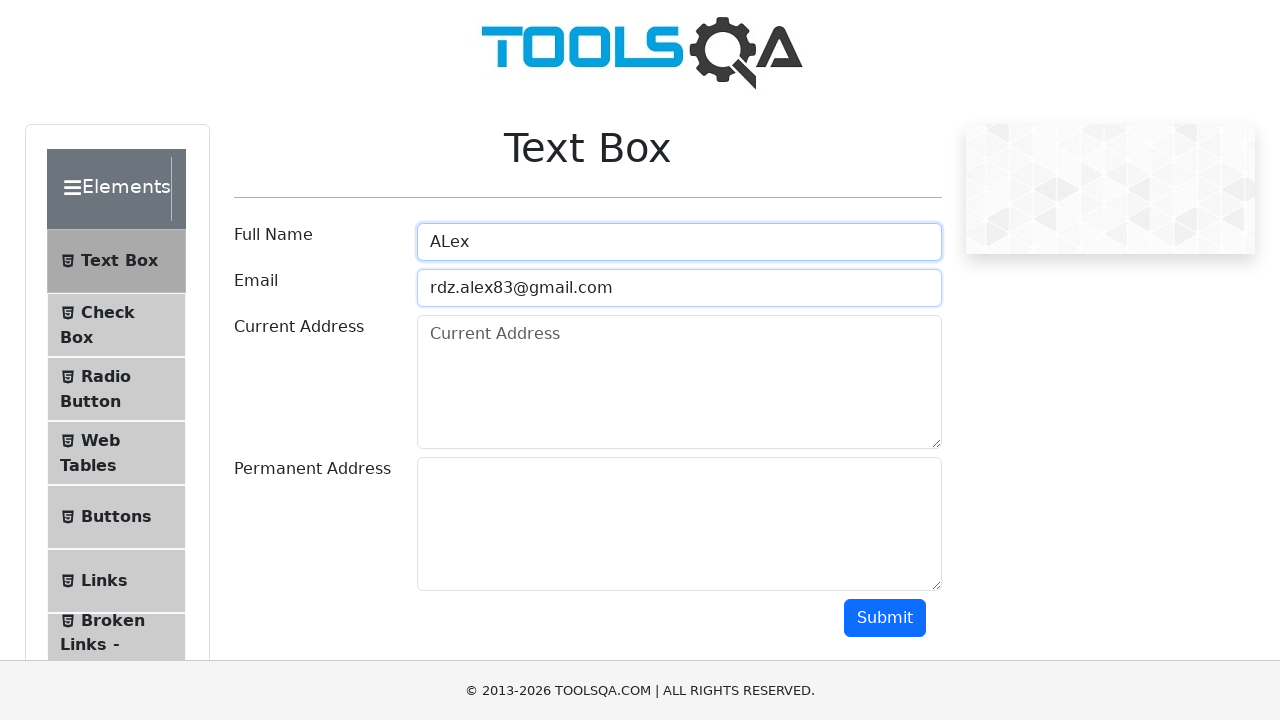

Filled current address field with 'Direccion1' on #currentAddress
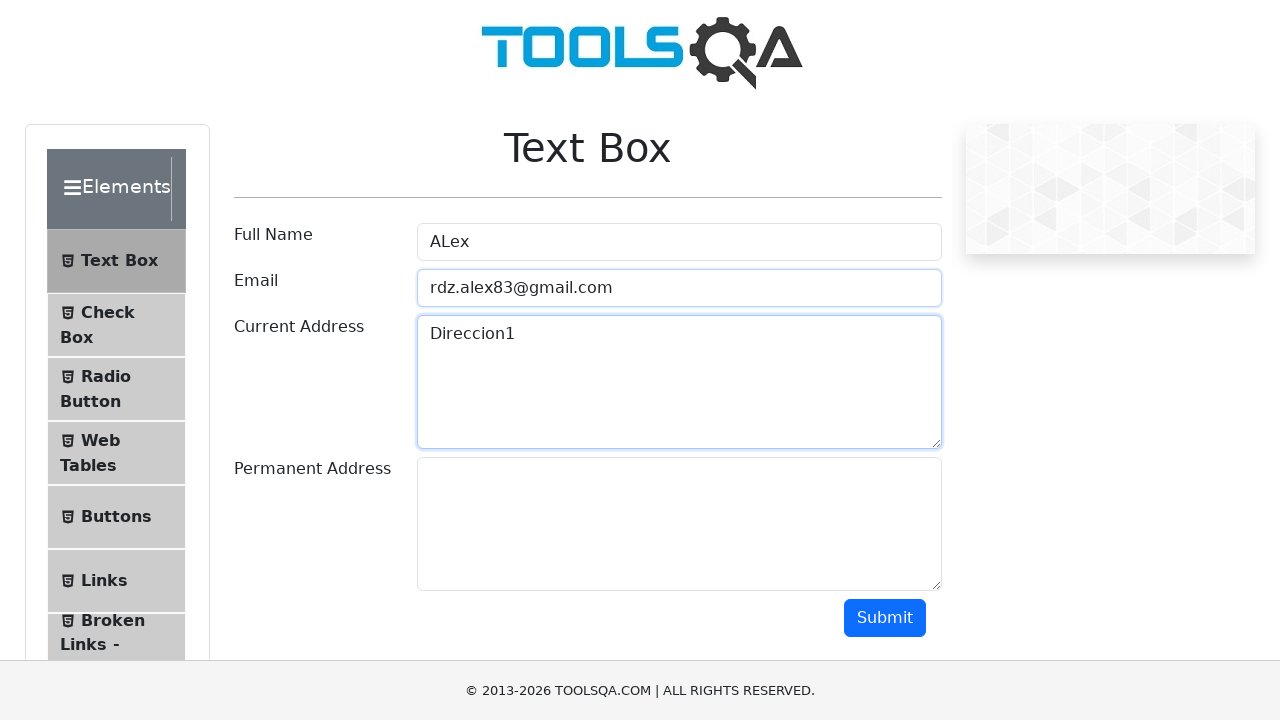

Filled permanent address field with 'Direccion2' on #permanentAddress
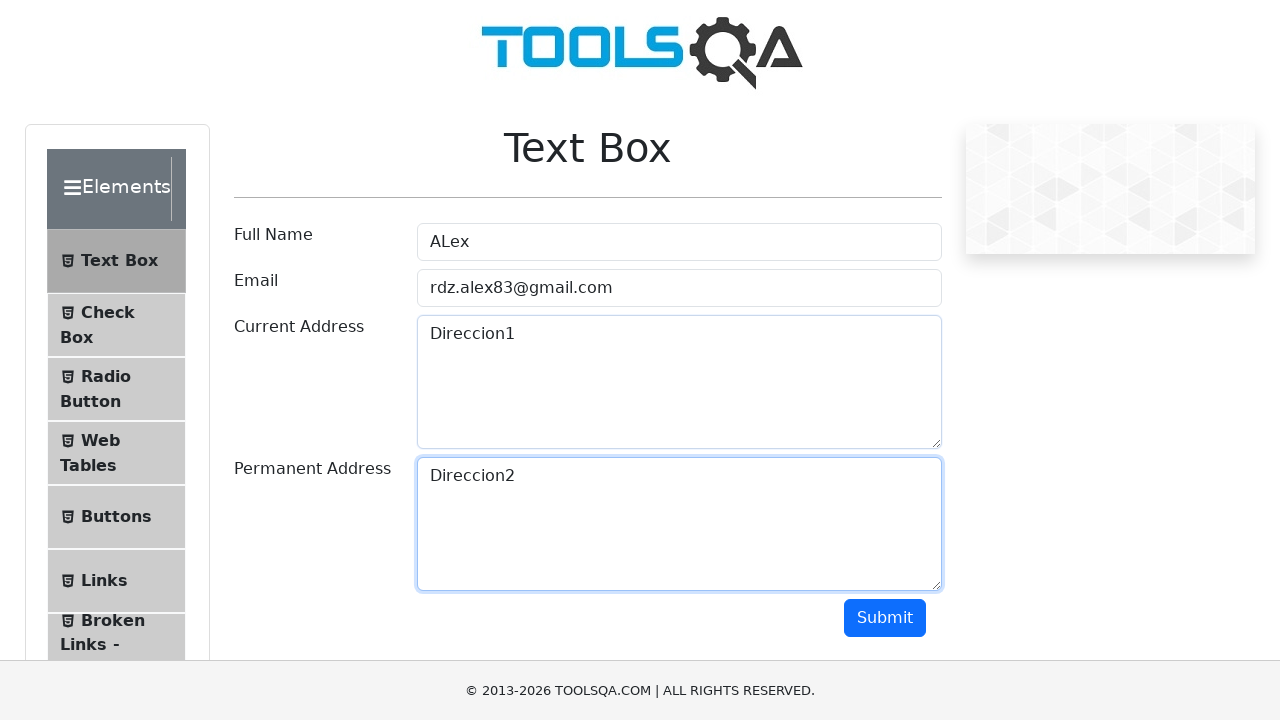

Clicked the submit button at (885, 618) on #submit
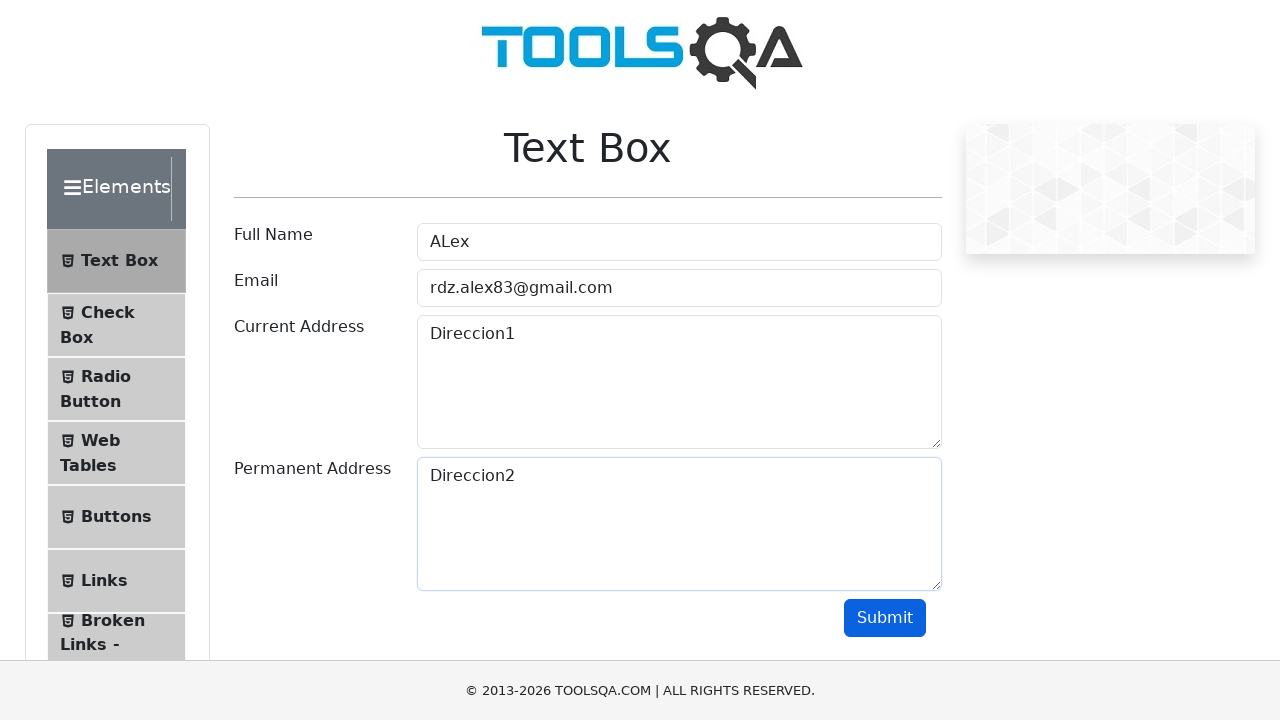

Form output appeared after submission
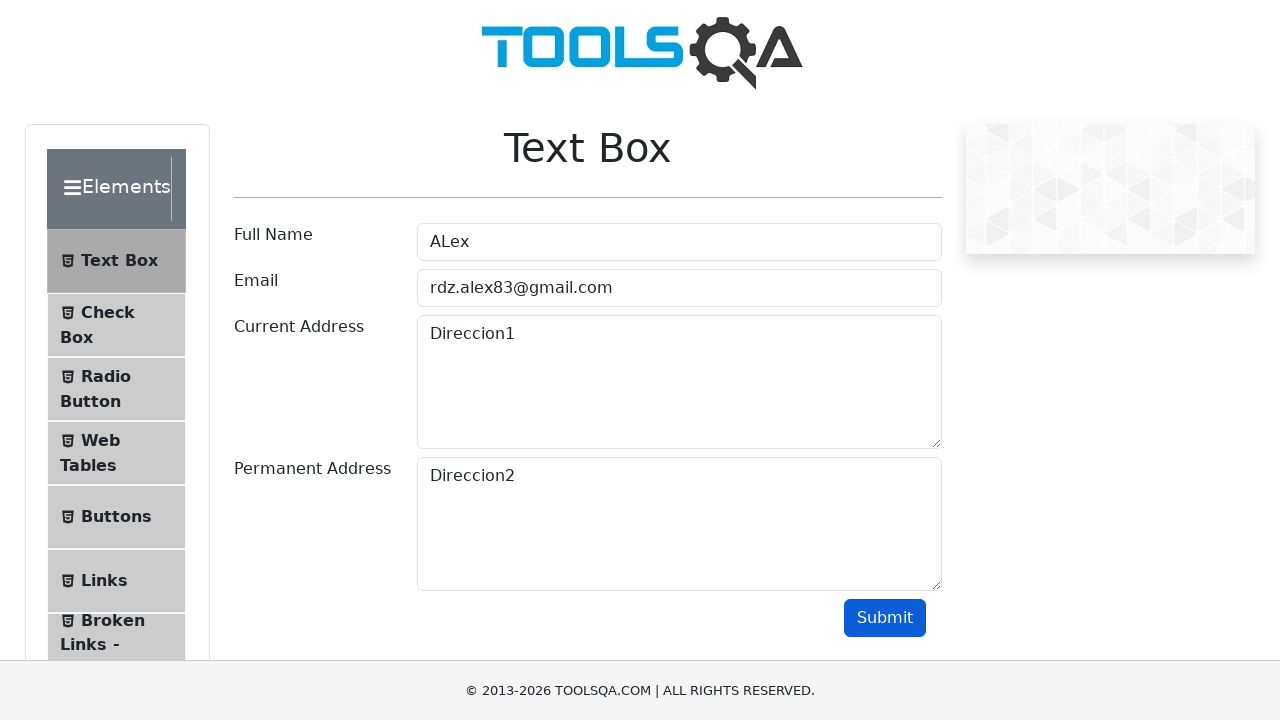

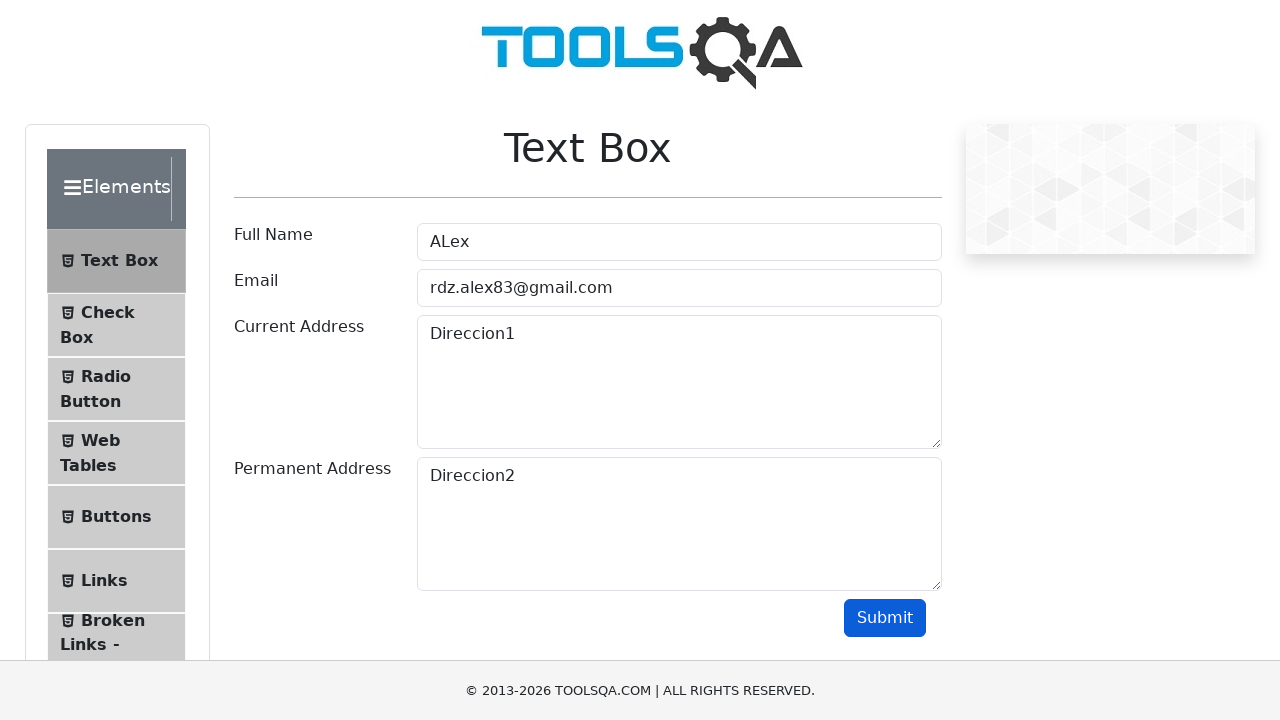